Tests that the Clear completed button is hidden when no items are completed

Starting URL: https://demo.playwright.dev/todomvc

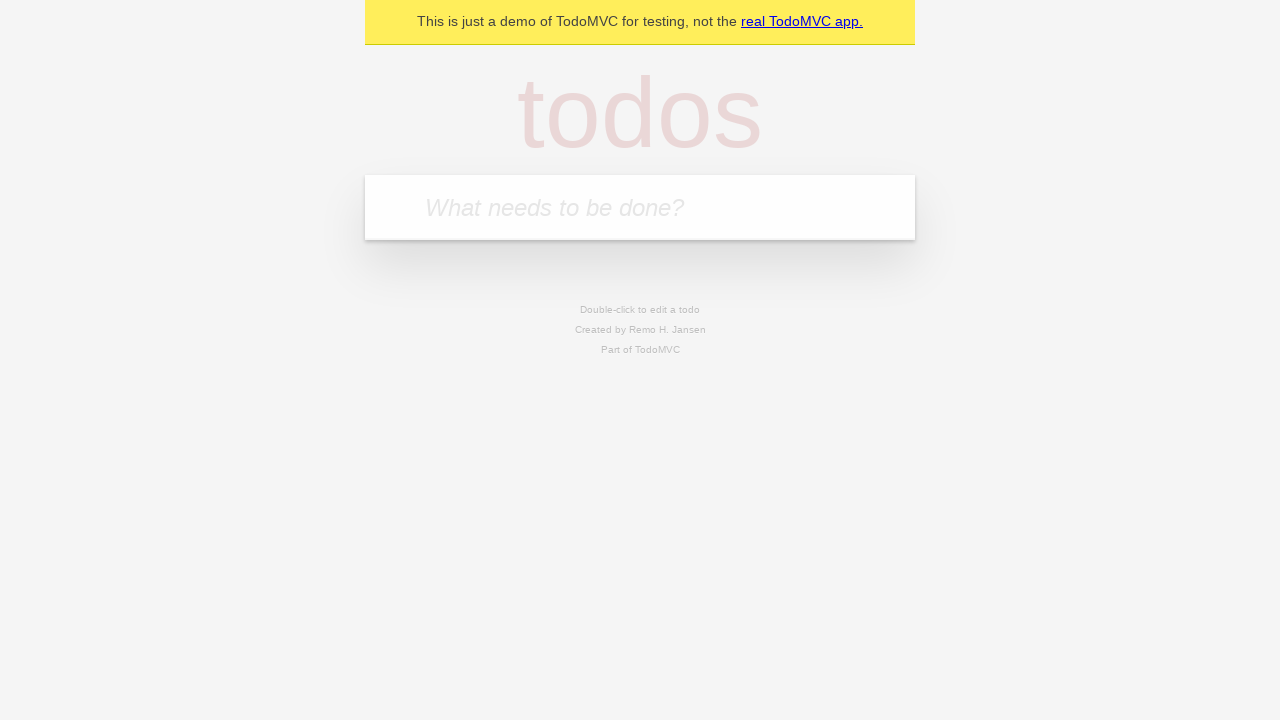

Filled todo input with 'buy some cheese' on internal:attr=[placeholder="What needs to be done?"i]
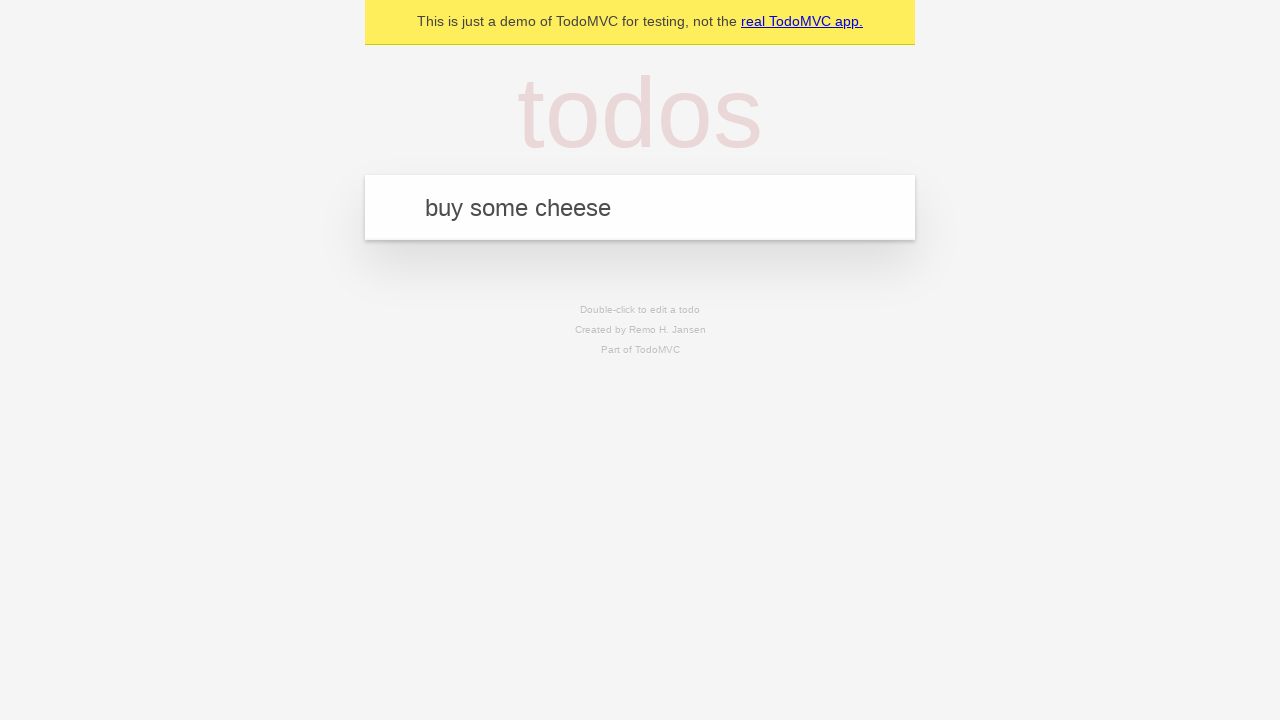

Pressed Enter to add todo 'buy some cheese' on internal:attr=[placeholder="What needs to be done?"i]
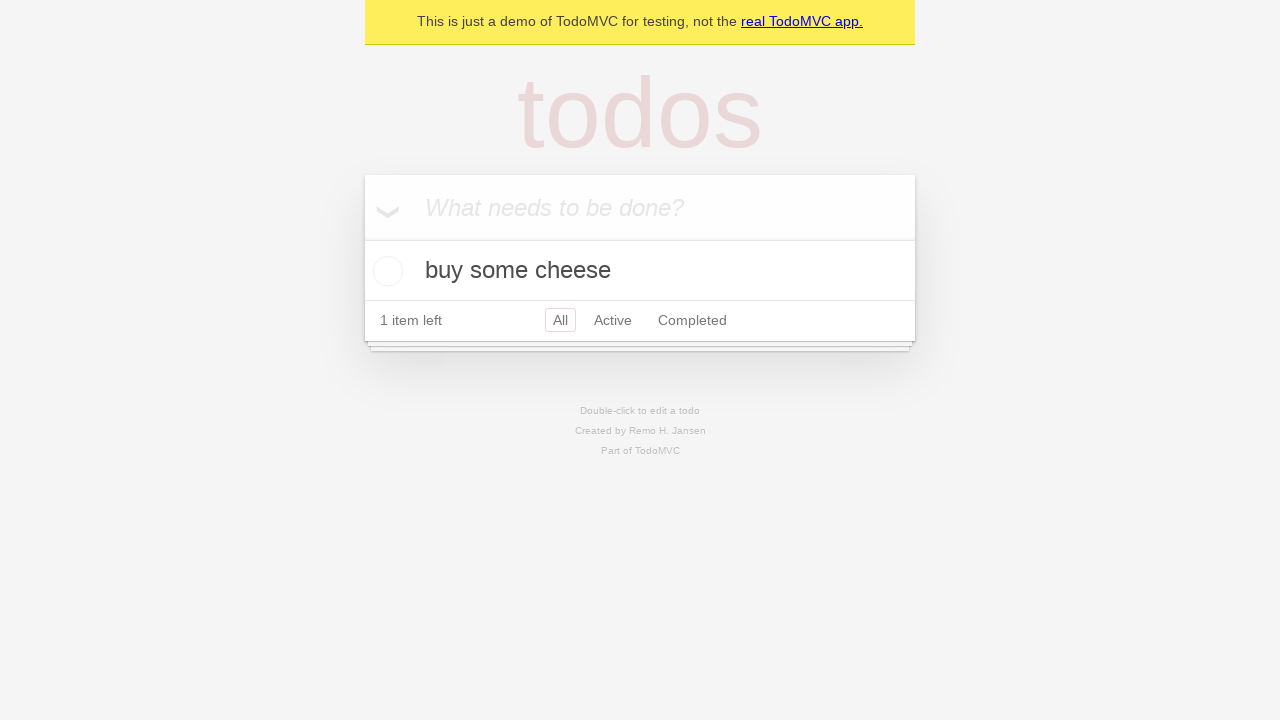

Filled todo input with 'feed the cat' on internal:attr=[placeholder="What needs to be done?"i]
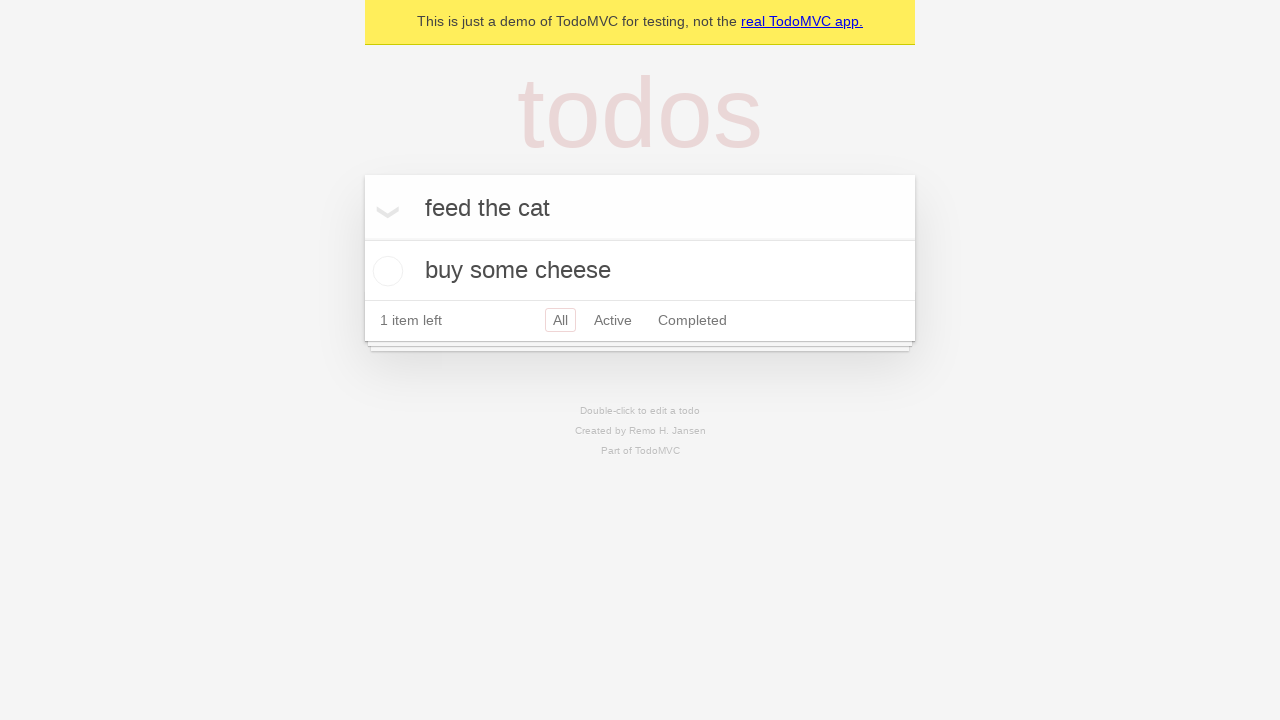

Pressed Enter to add todo 'feed the cat' on internal:attr=[placeholder="What needs to be done?"i]
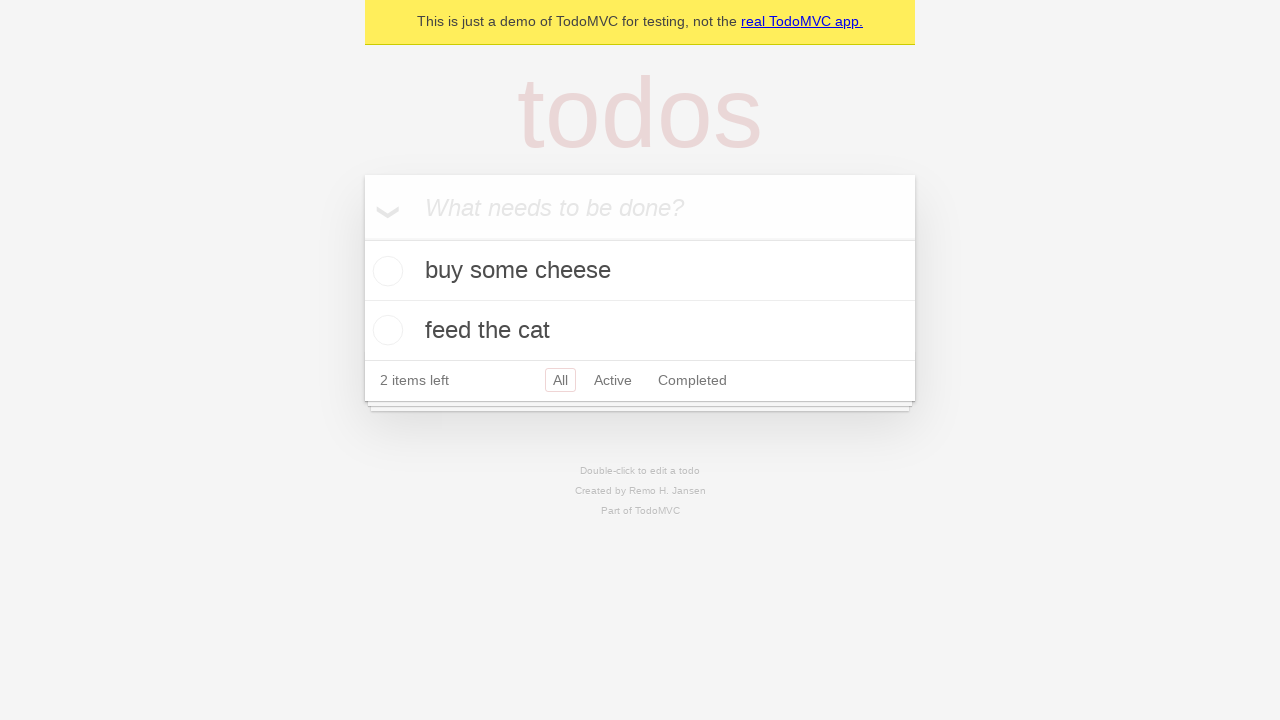

Filled todo input with 'book a doctors appointment' on internal:attr=[placeholder="What needs to be done?"i]
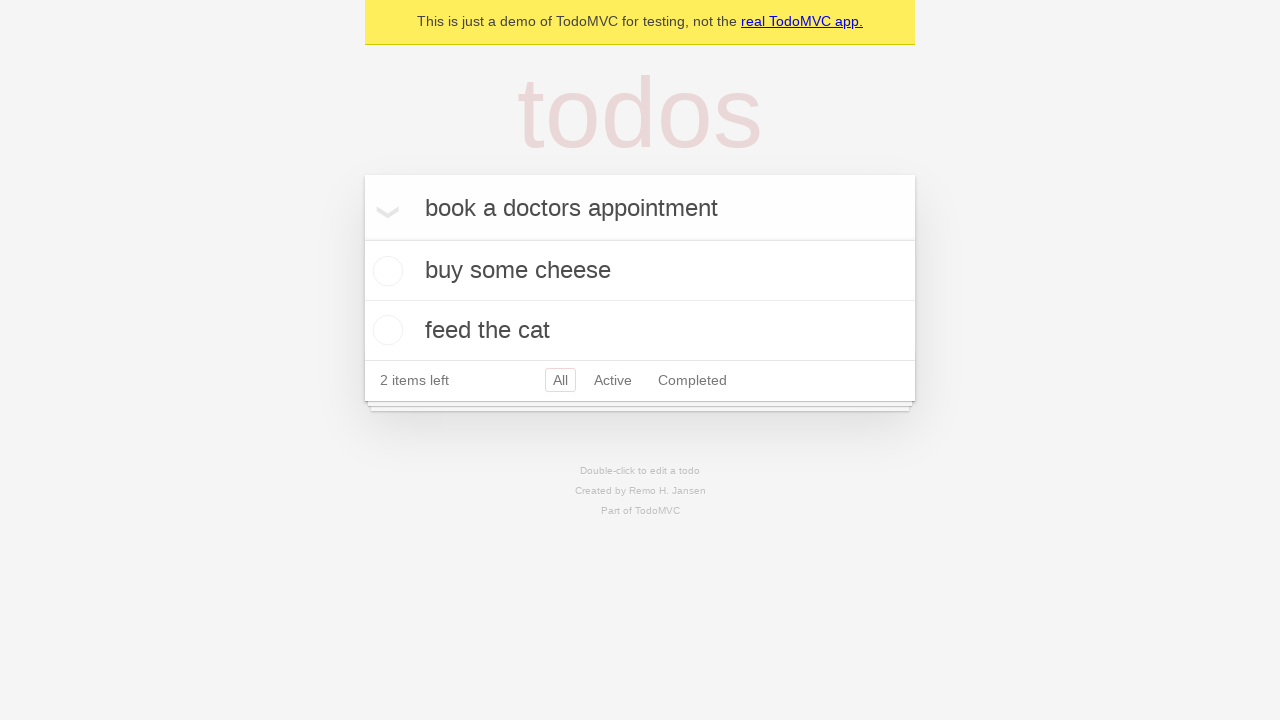

Pressed Enter to add todo 'book a doctors appointment' on internal:attr=[placeholder="What needs to be done?"i]
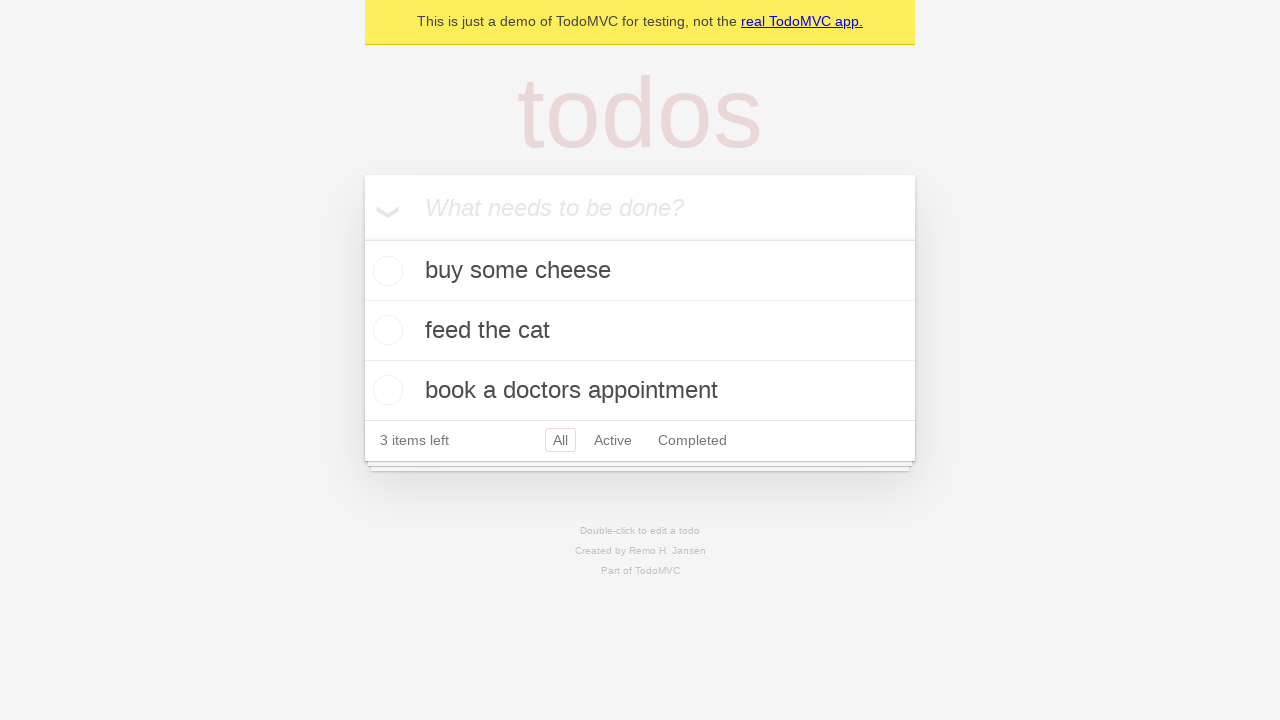

Waited for third todo item to appear
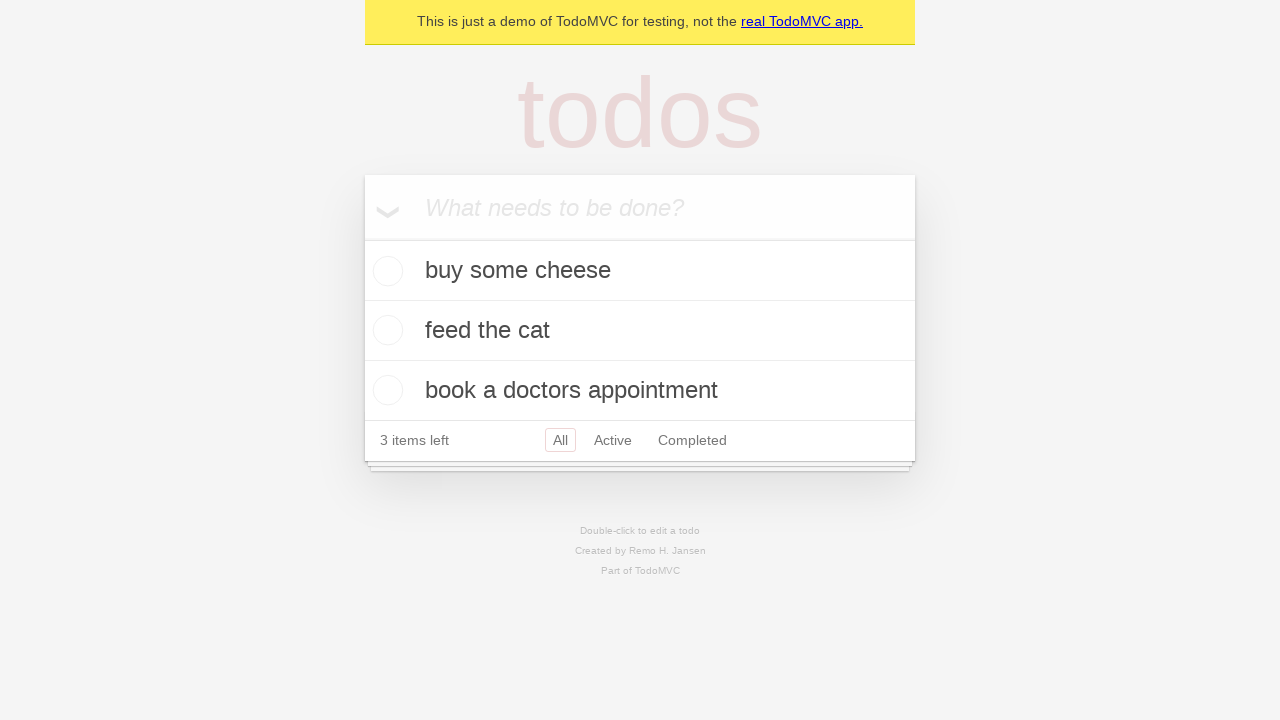

Checked the first todo item as completed at (385, 271) on .todo-list li .toggle >> nth=0
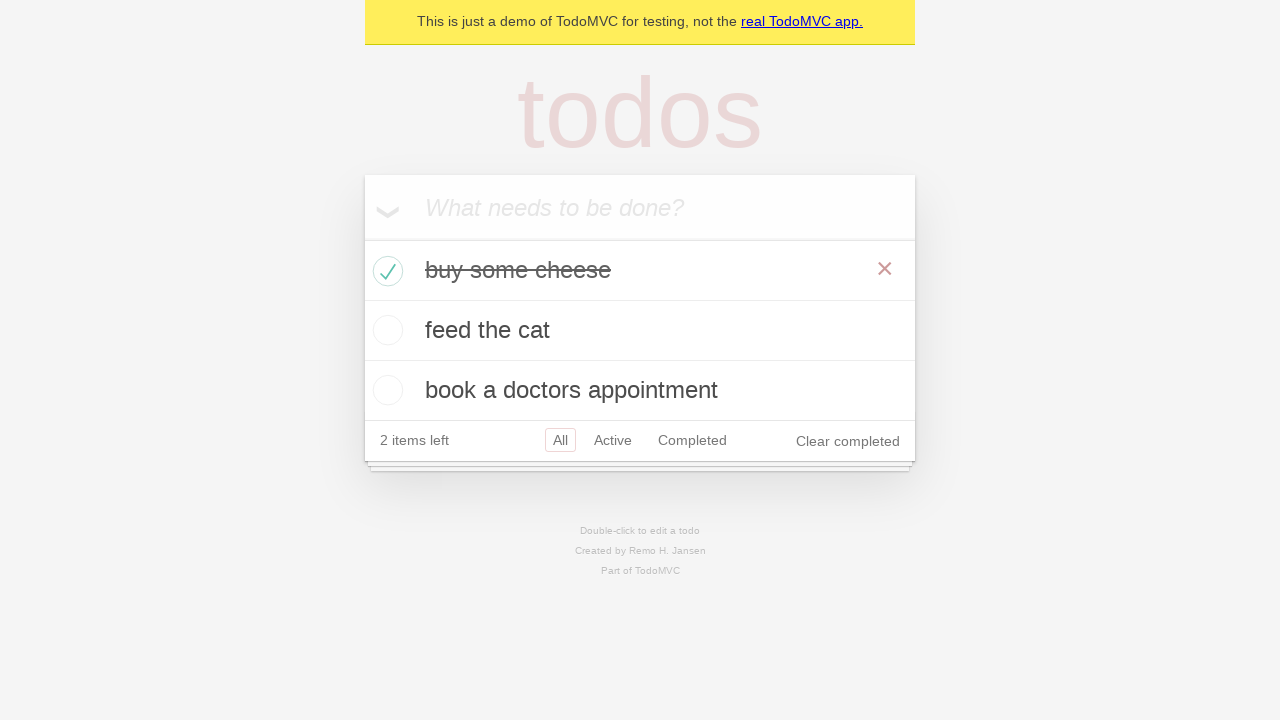

Clicked 'Clear completed' button to remove completed items at (848, 441) on internal:role=button[name="Clear completed"i]
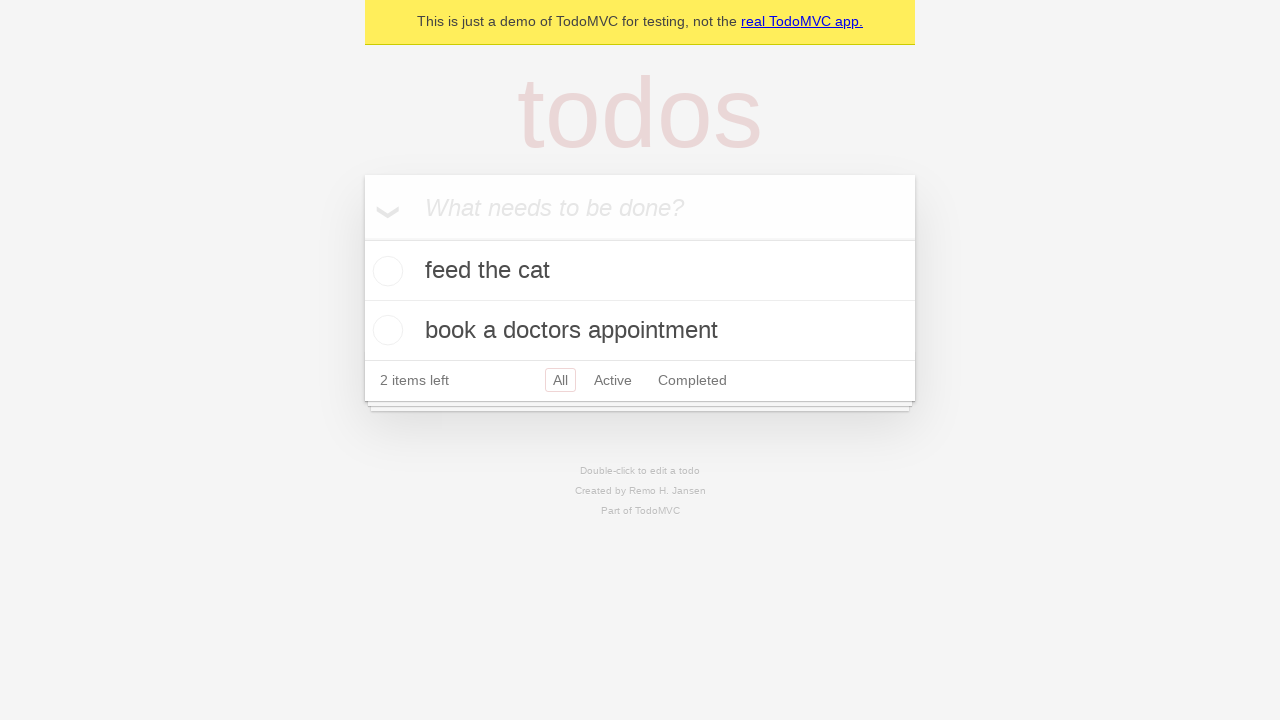

Waited for Clear completed button to be hidden after removing completed items
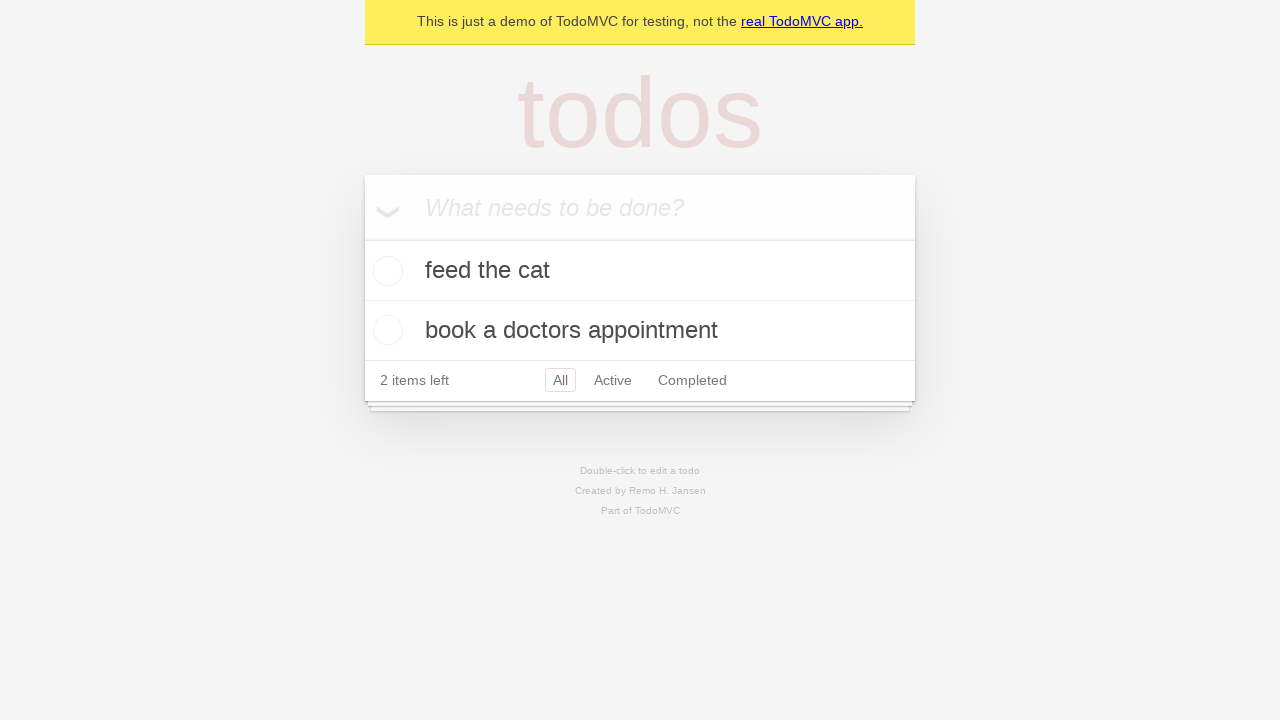

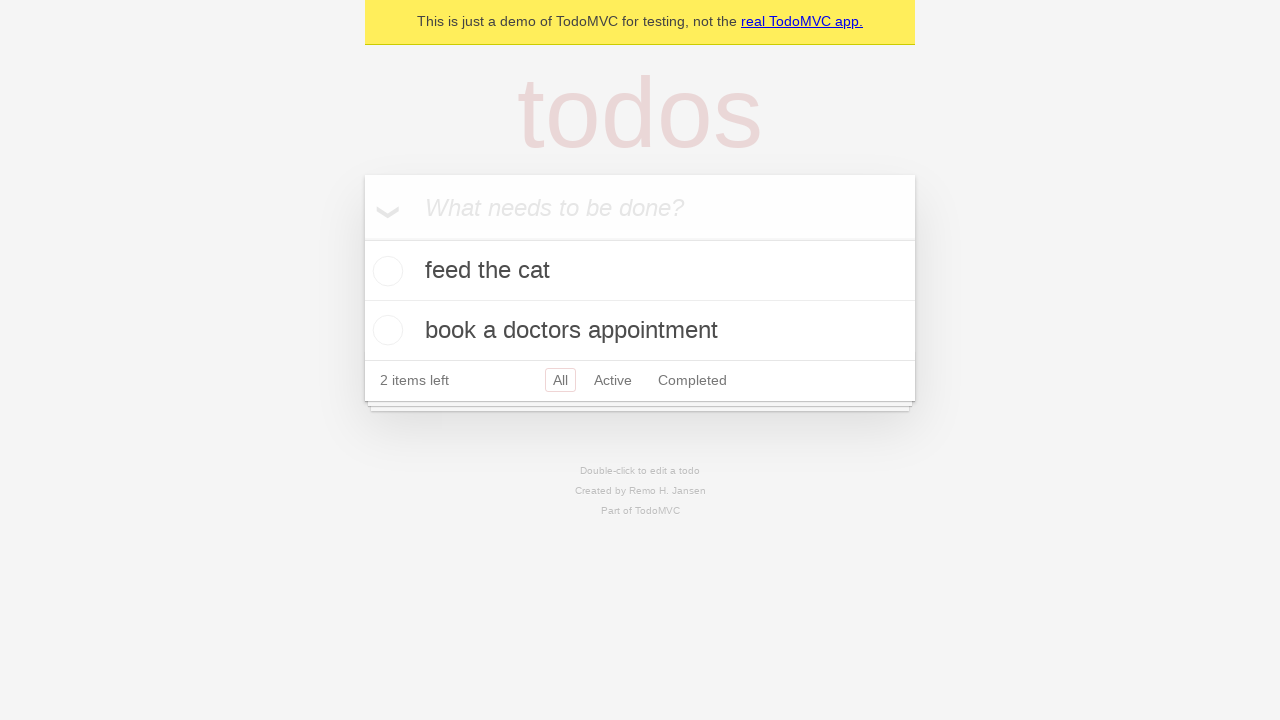